Navigates to wbtech.pro website and waits for the page to load, verifying the page is accessible.

Starting URL: http://wbtech.pro/

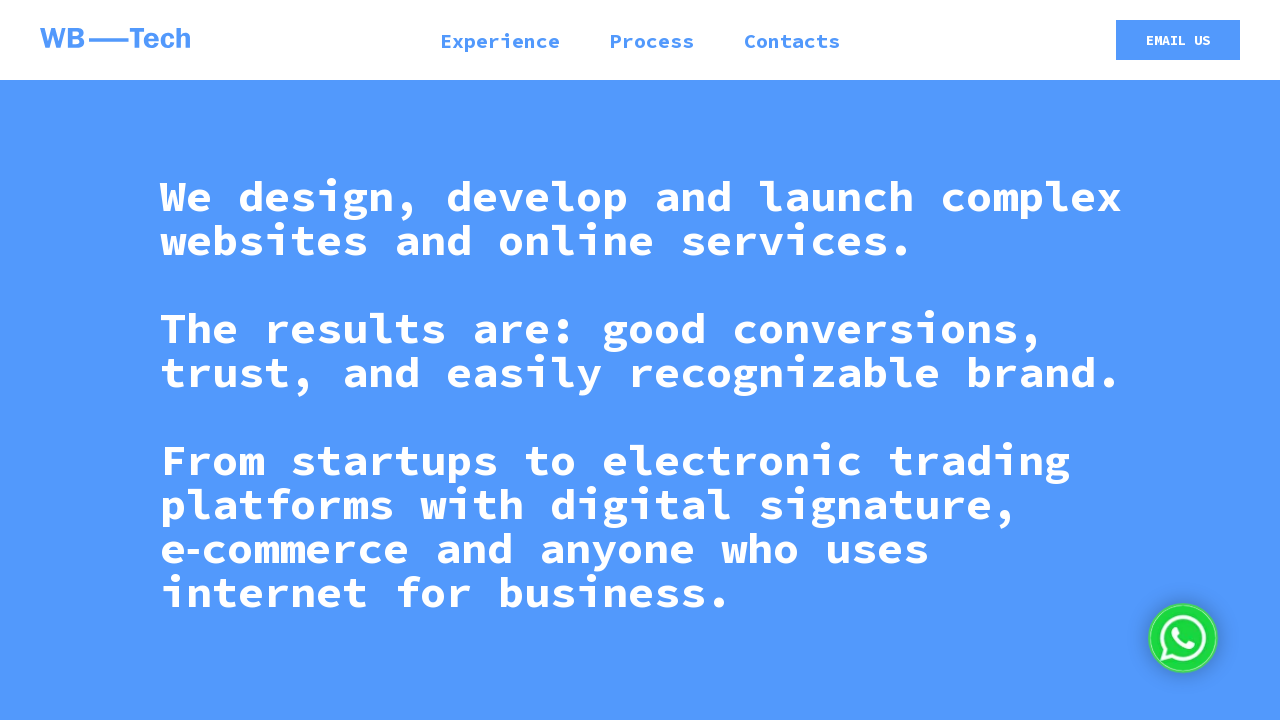

Waited for page to fully load (networkidle state)
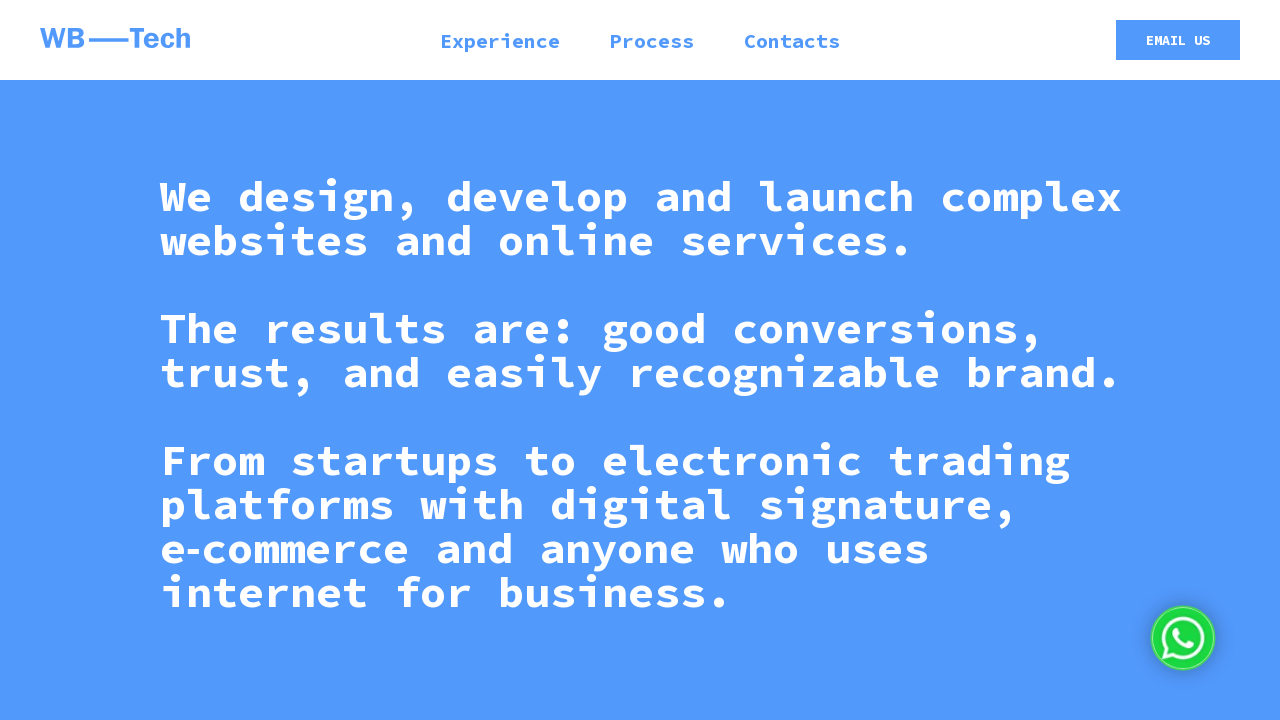

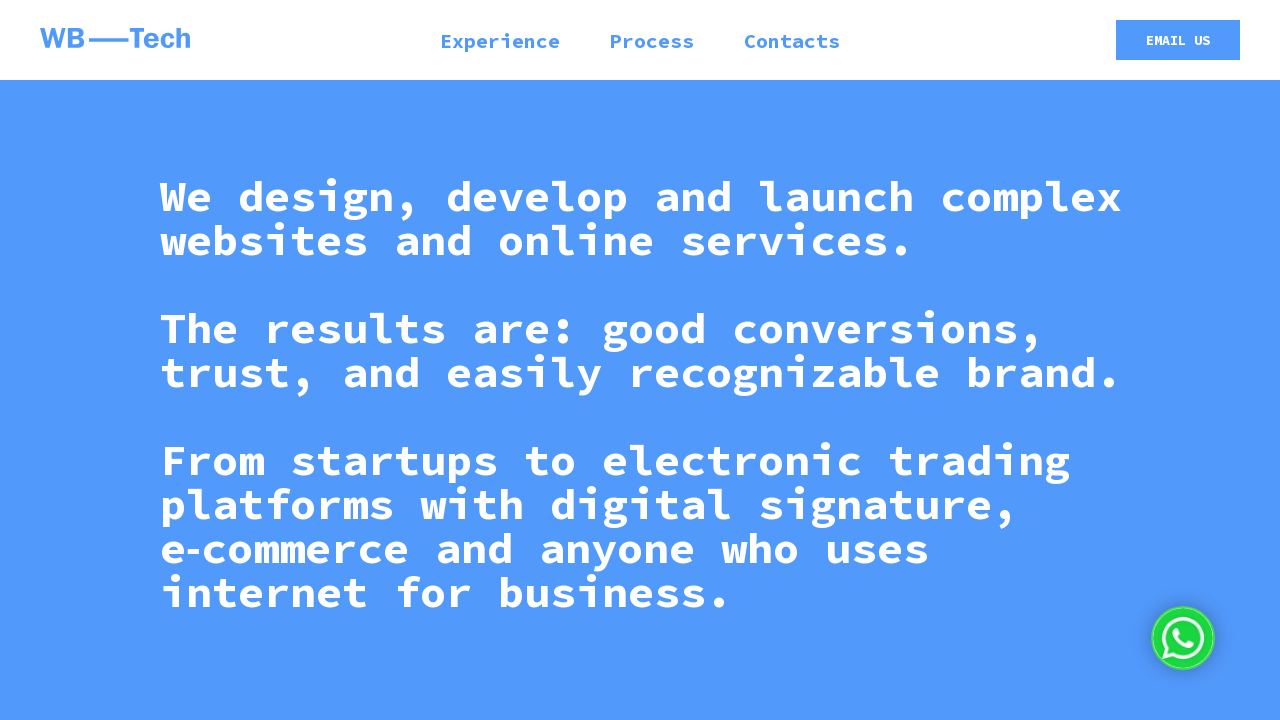